Tests the promo code functionality on an e-commerce demo site by adding a product to cart, opening the promo code input, entering an invalid code, and verifying the error message appears.

Starting URL: https://shopdemo.e-junkie.com/

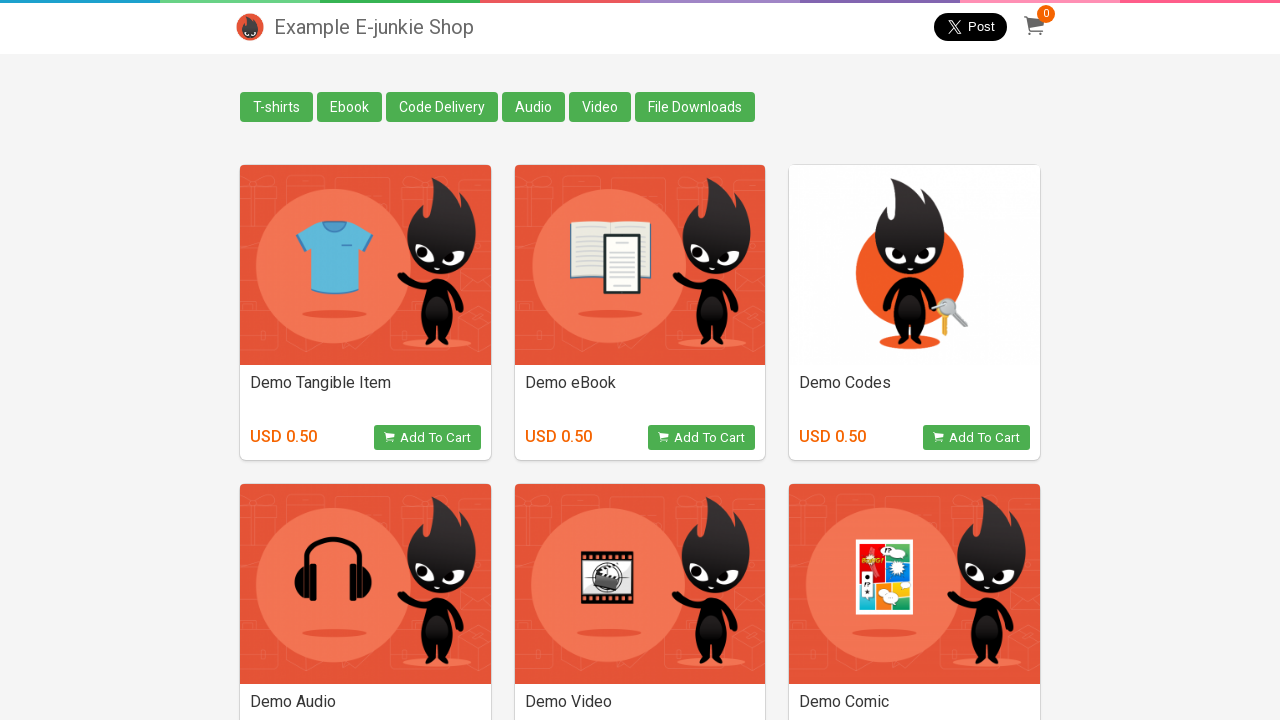

Clicked 'Add to Cart' button on the first product at (702, 438) on xpath=//*[@id='products']/div[1]/div/div[2]/a/div/div[2]/button
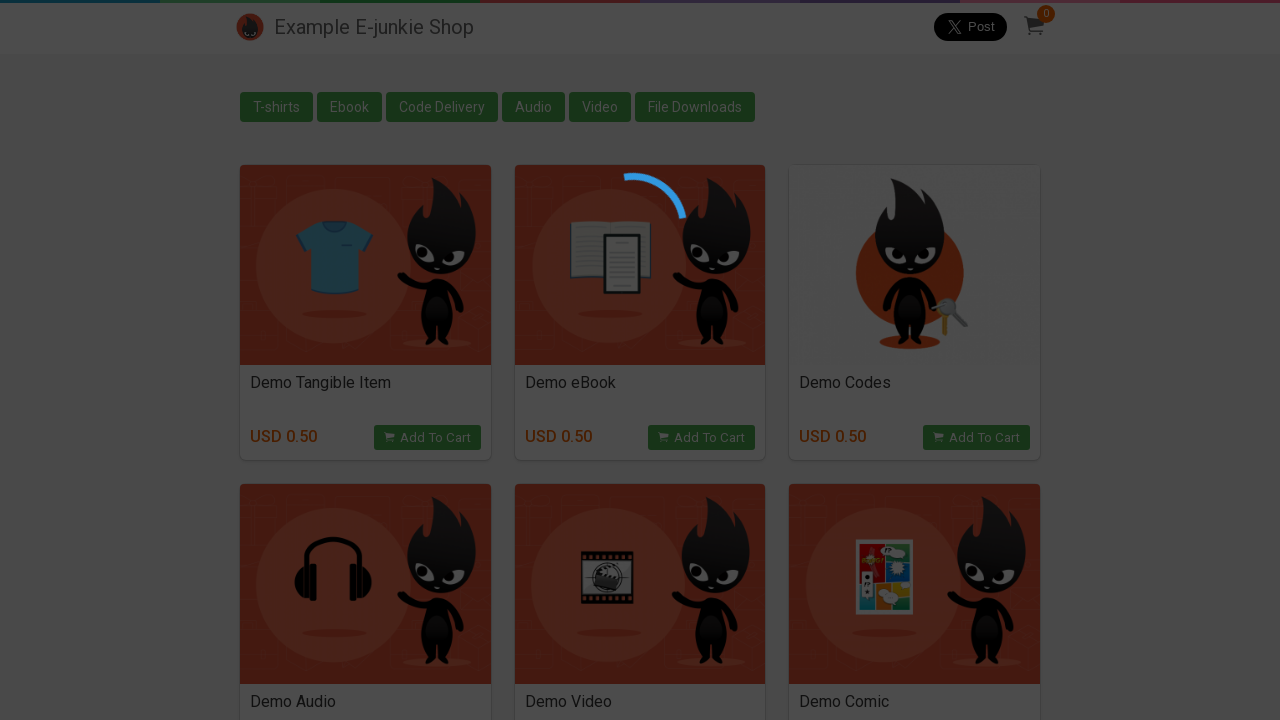

Cart iframe appeared and became visible
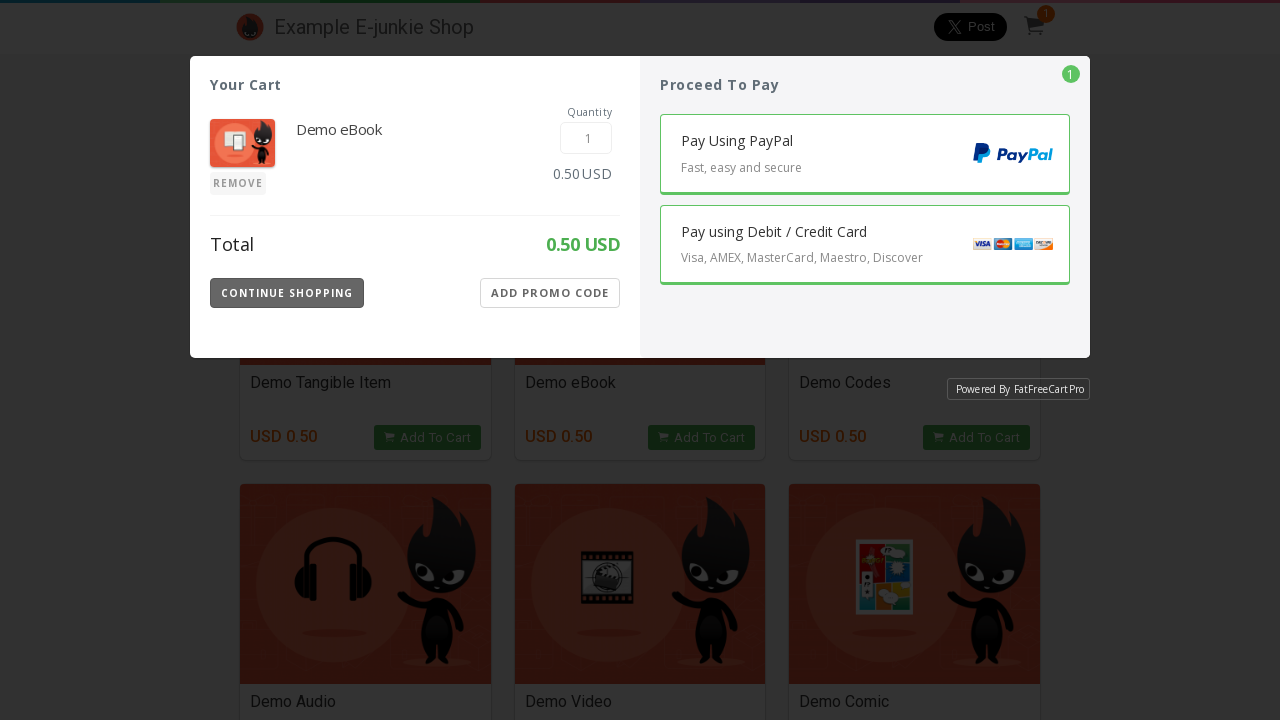

Switched to cart iframe content frame
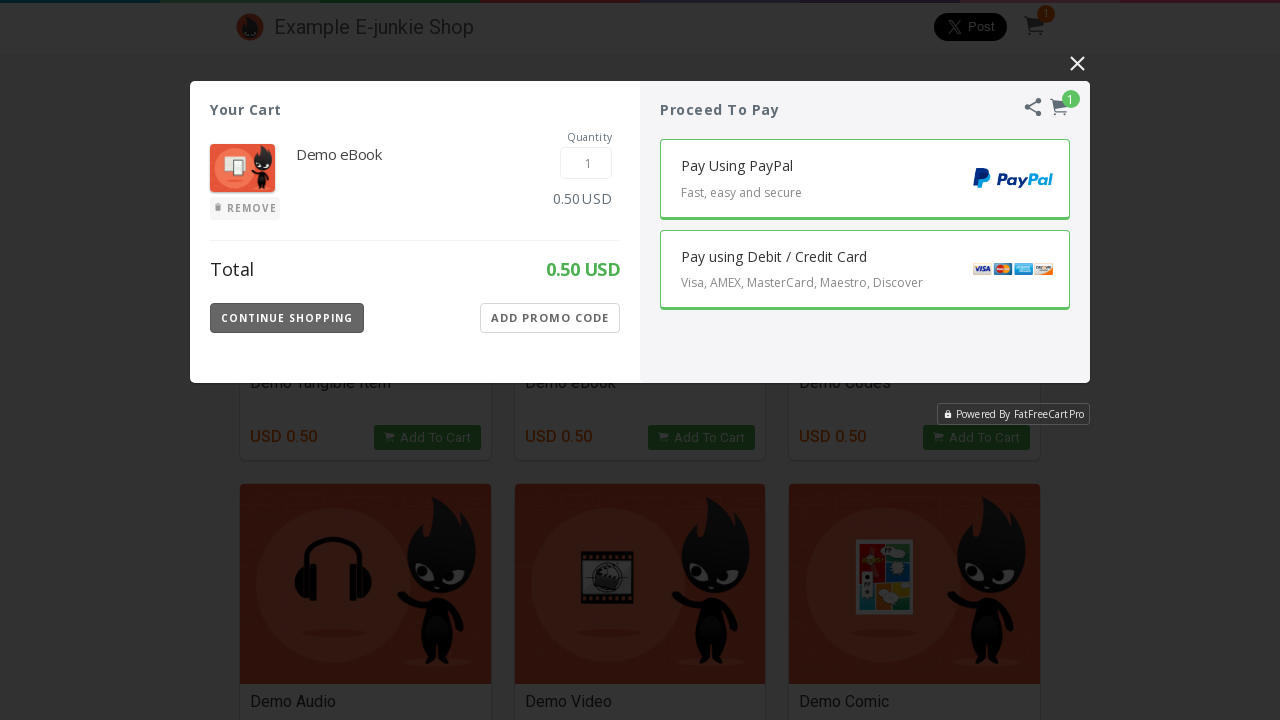

'Add Promo Code' button became visible
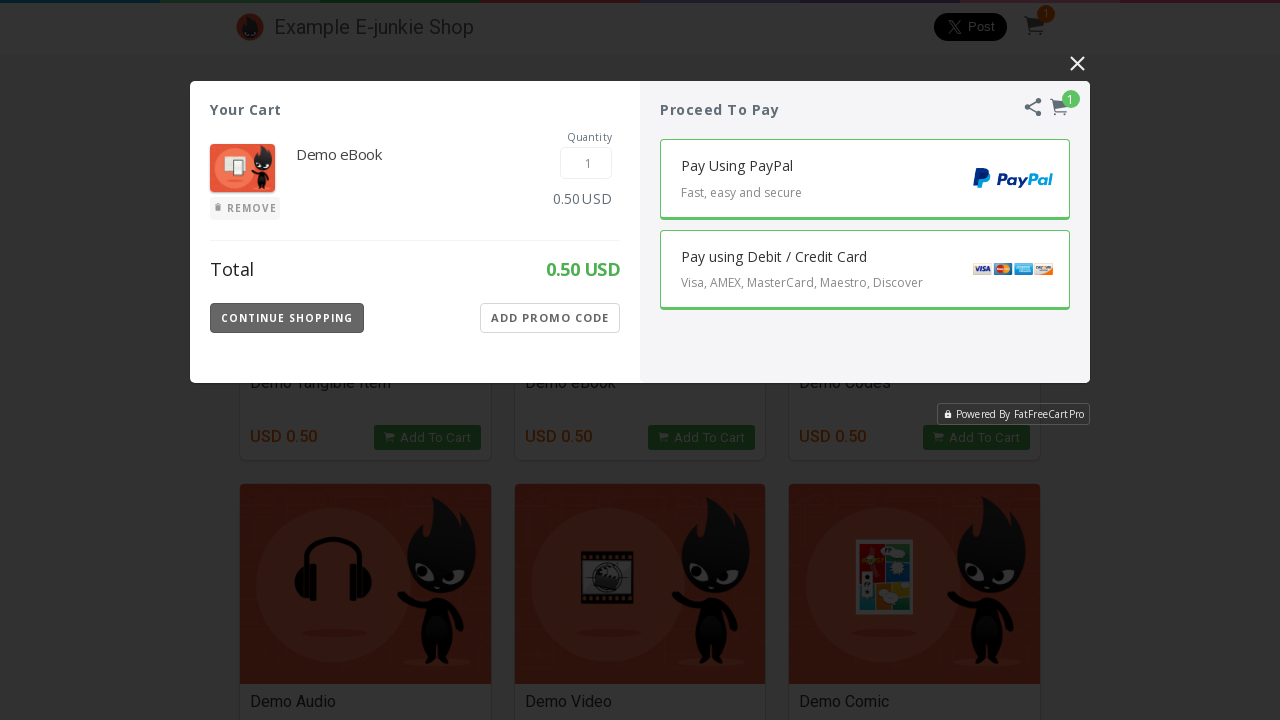

Clicked 'Add Promo Code' button at (550, 318) on button.Apply-Button.Show-Promo-Code-Button
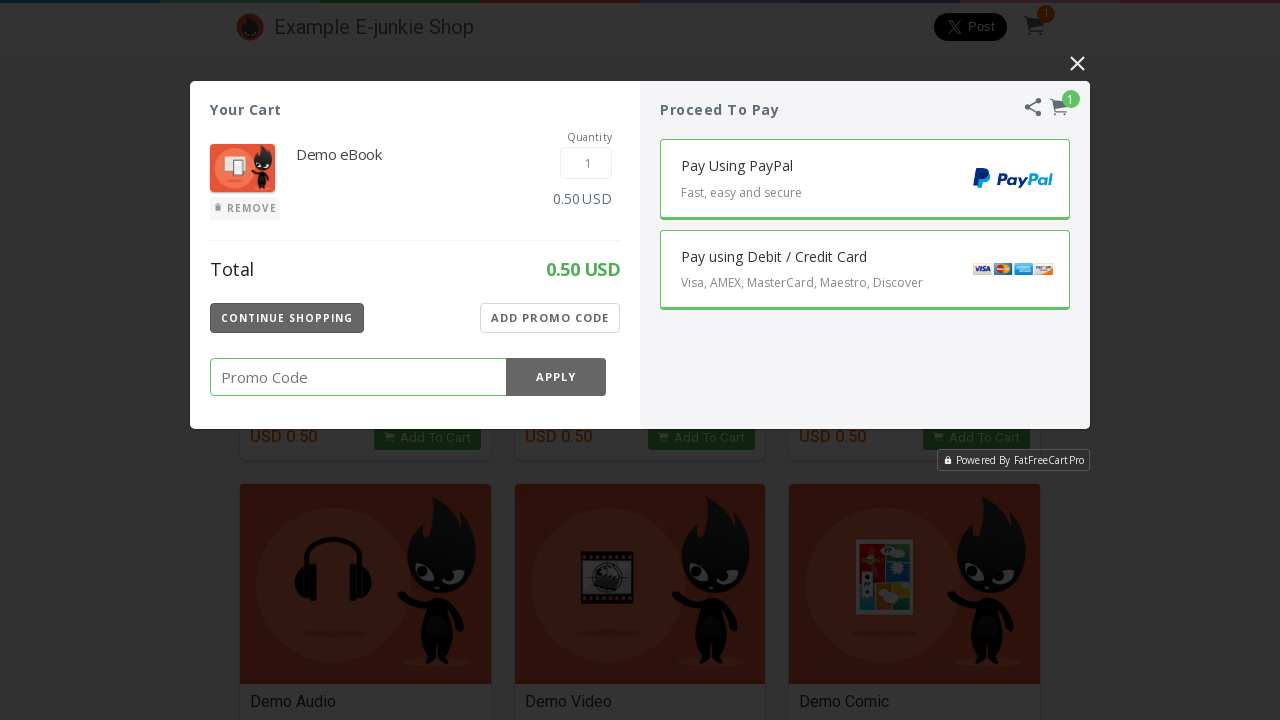

Promo code input field became visible
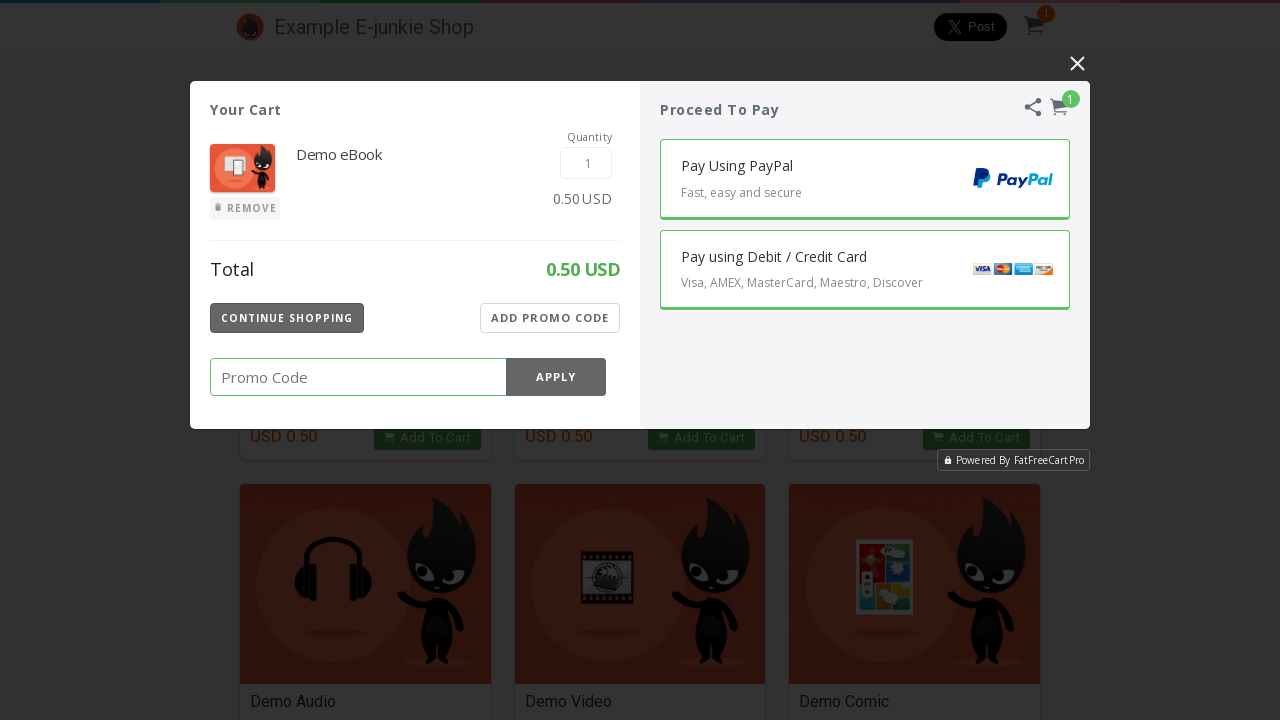

Entered invalid promo code '123456789' into input field on input.Promo-Code-Value
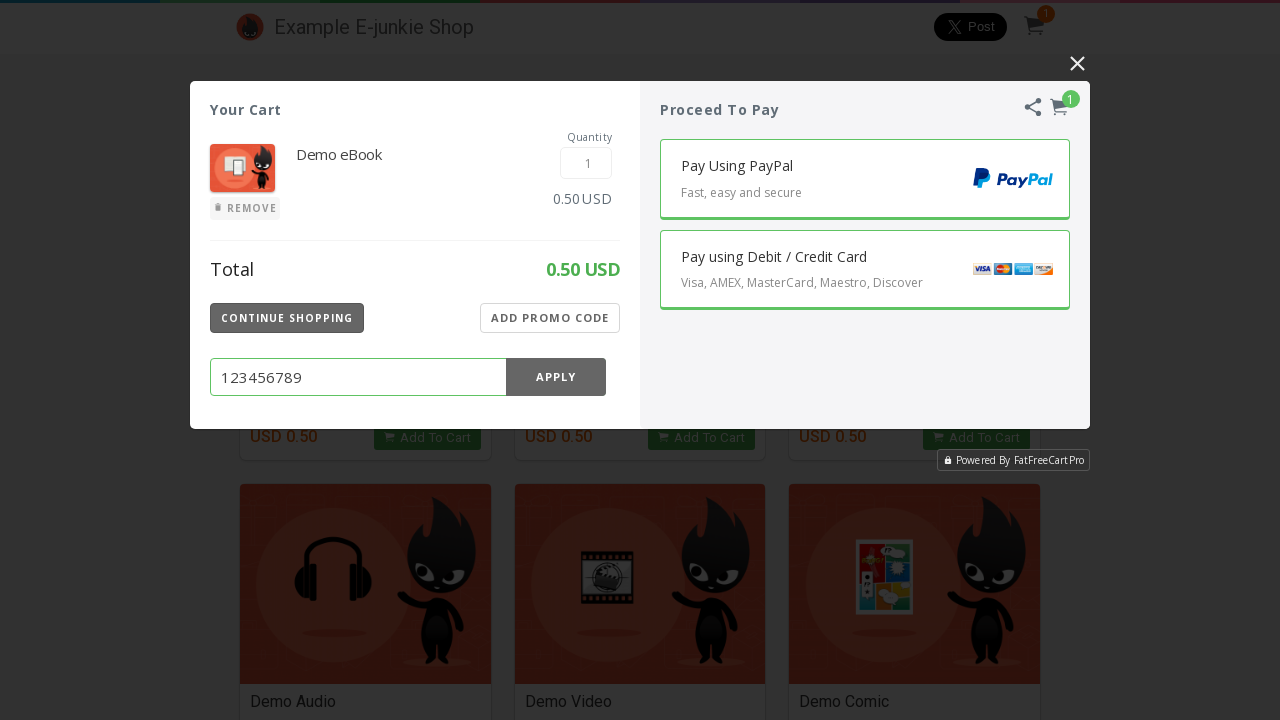

Promo code 'Apply' button became visible
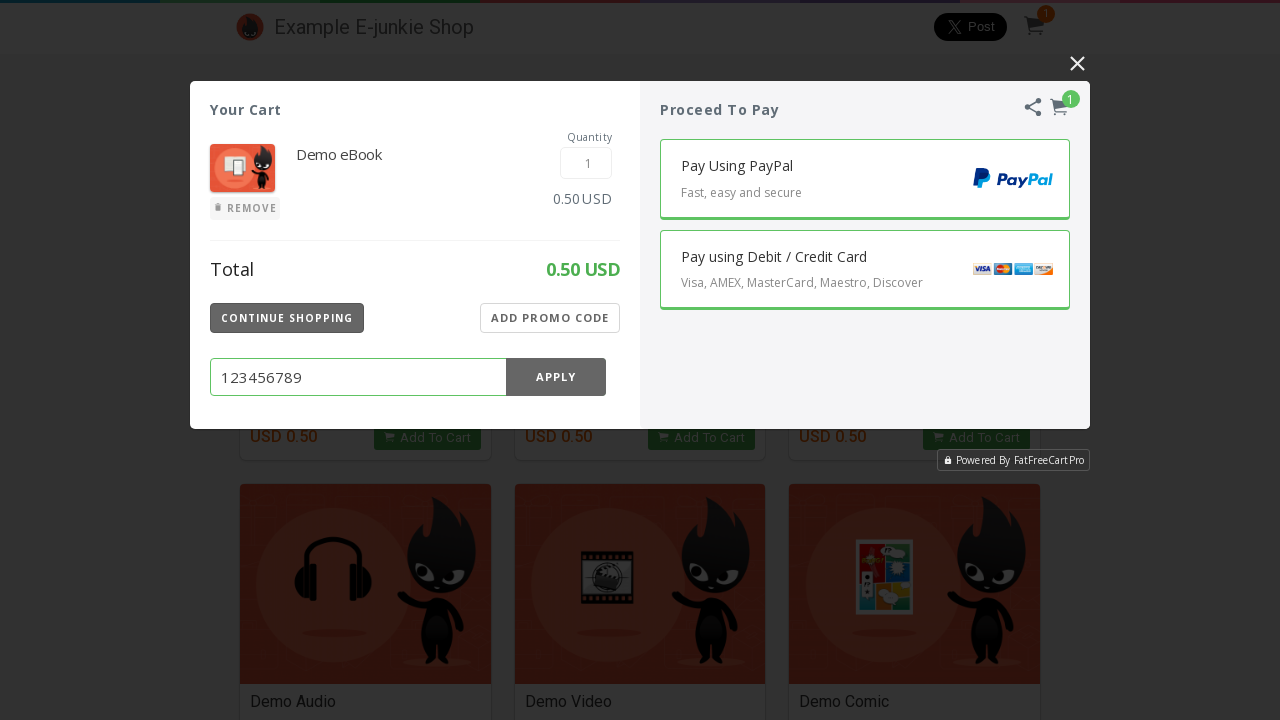

Clicked 'Apply' button to submit invalid promo code at (556, 377) on button.Promo-Apply
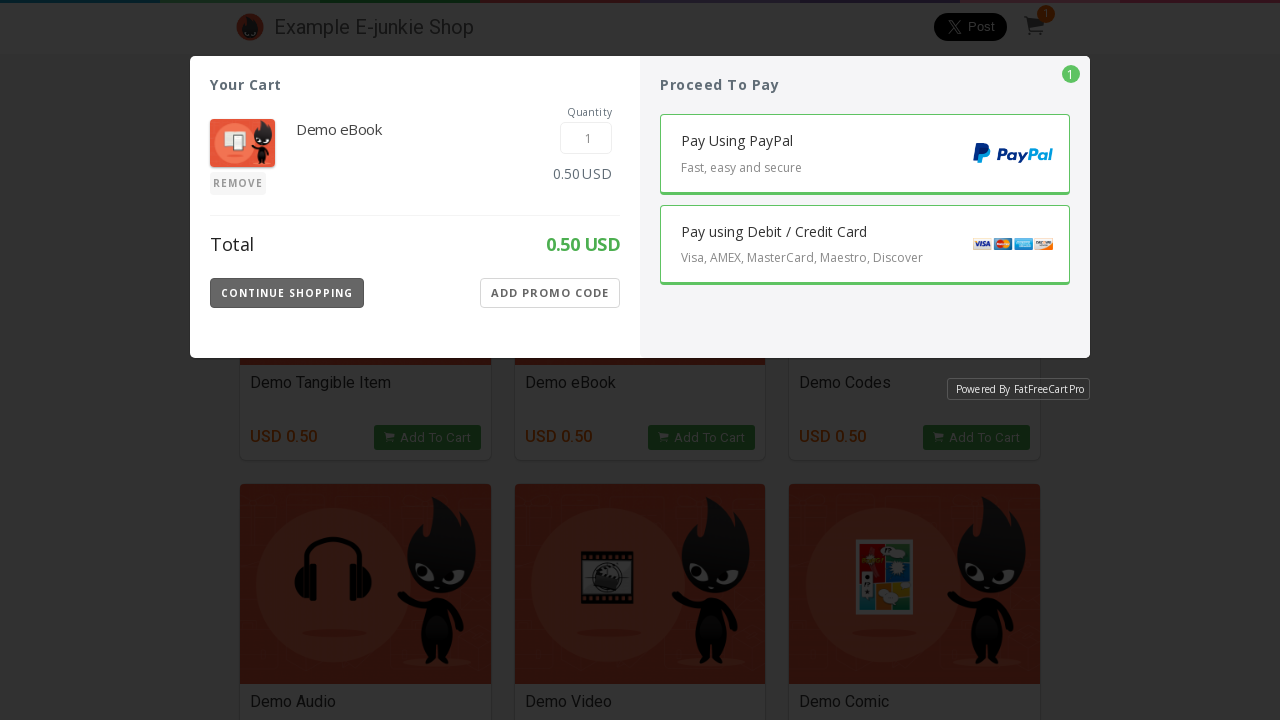

Invalid promo code error message appeared
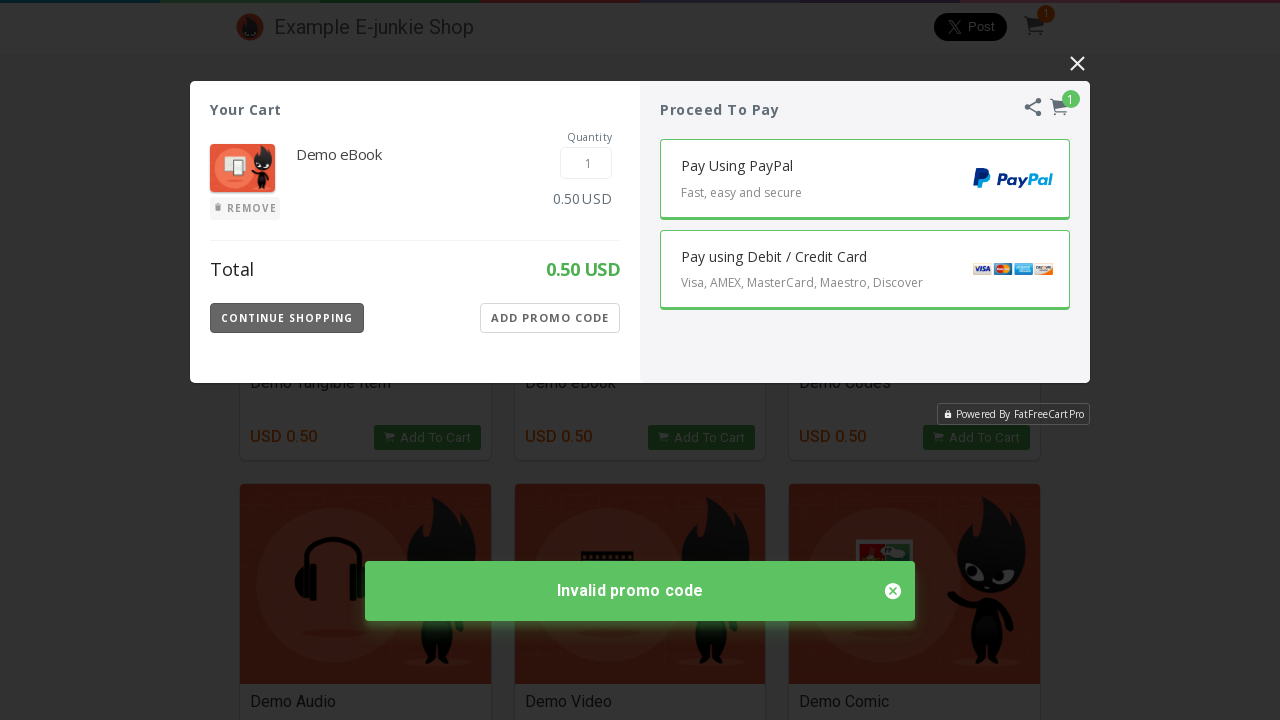

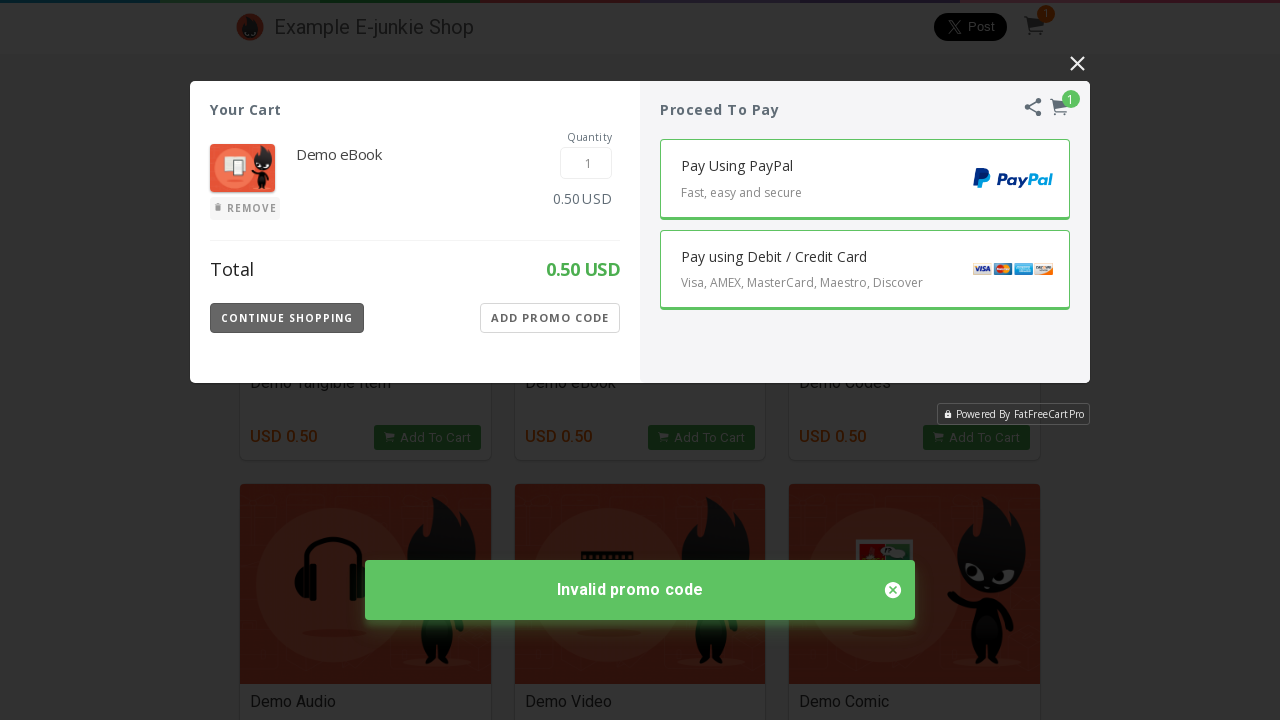